Tests slider functionality by dragging a slider handle horizontally within an iframe

Starting URL: http://jqueryui.com/slider/

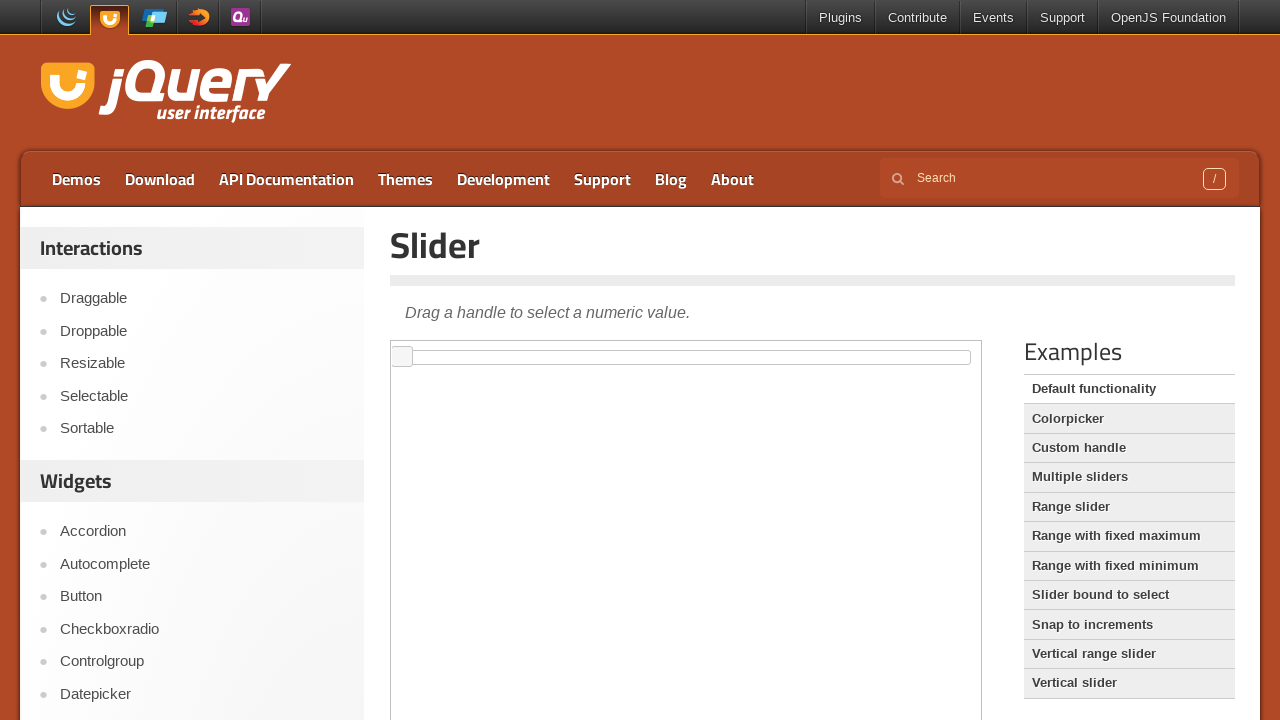

Located demo iframe
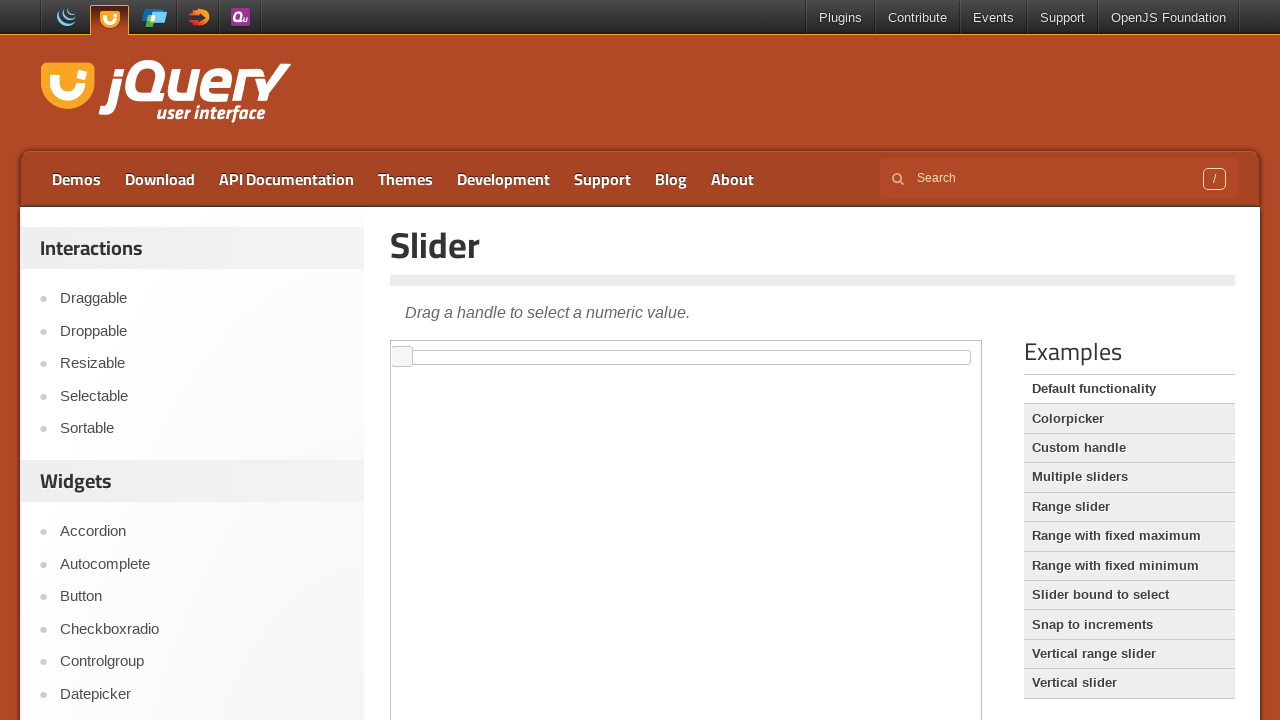

Located slider handle element
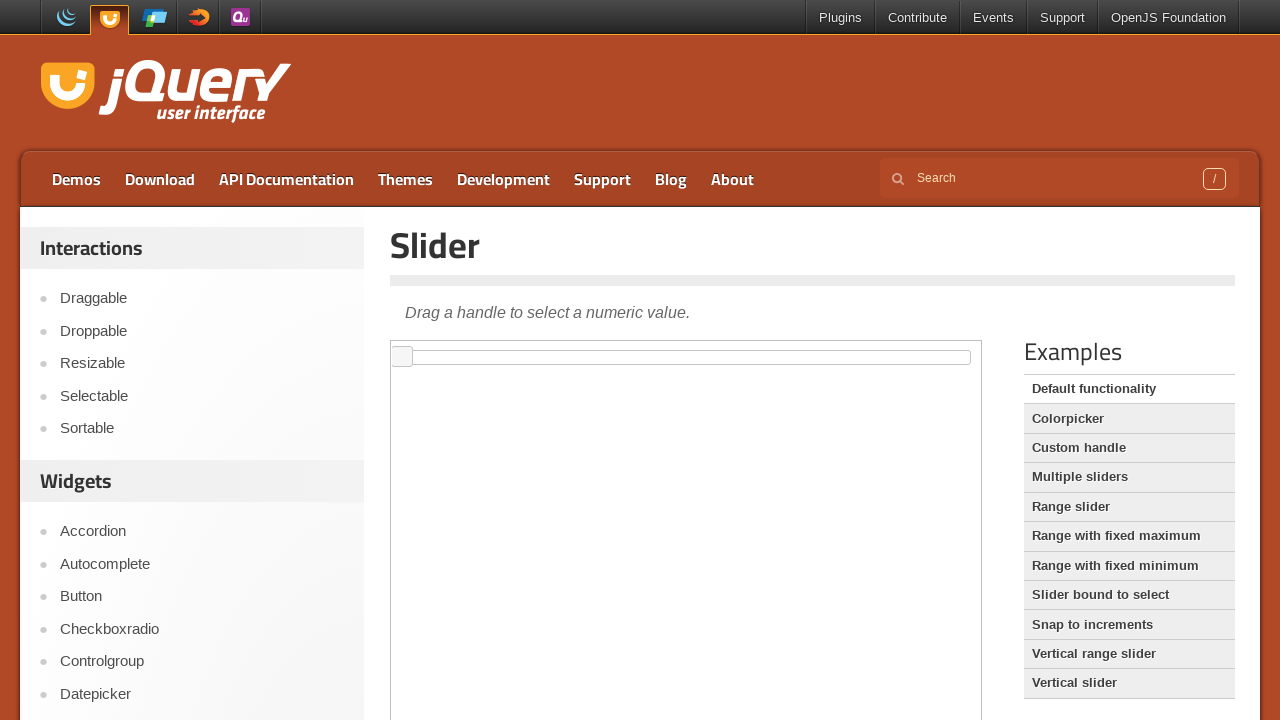

Retrieved slider handle bounding box
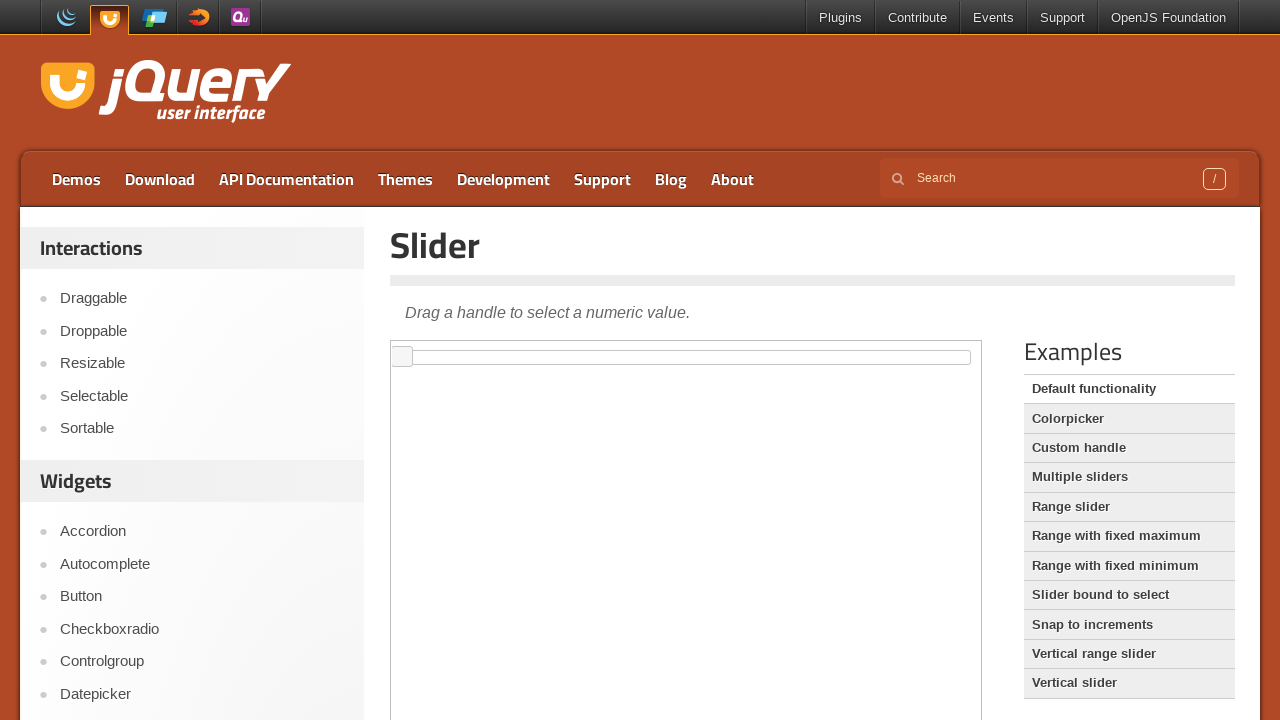

Moved mouse to center of slider handle at (402, 357)
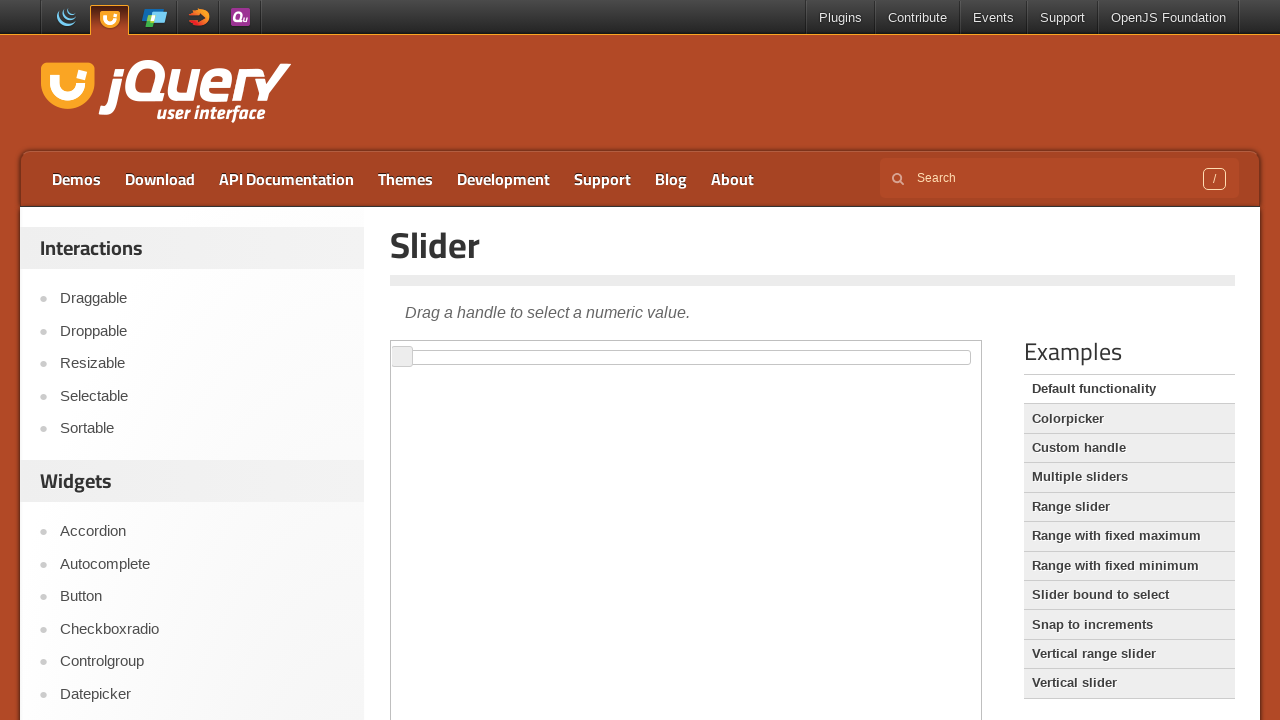

Pressed down mouse button on slider handle at (402, 357)
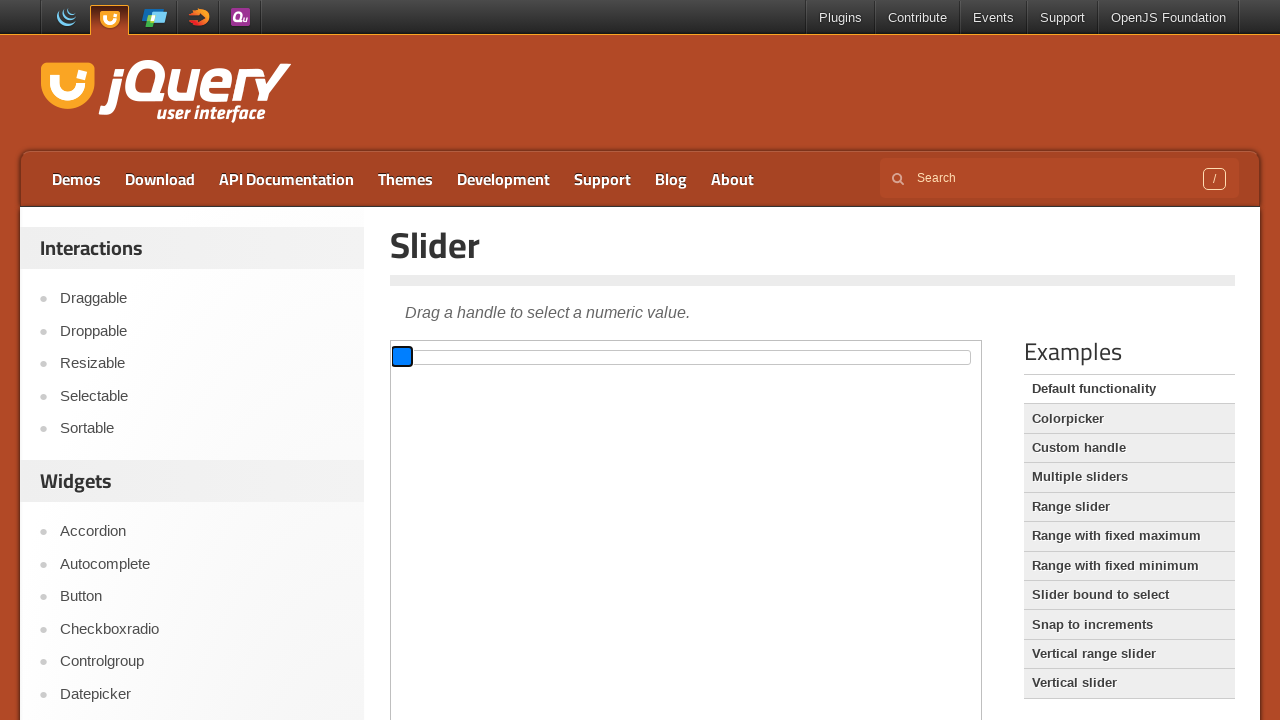

Dragged slider handle 100 pixels to the right at (492, 346)
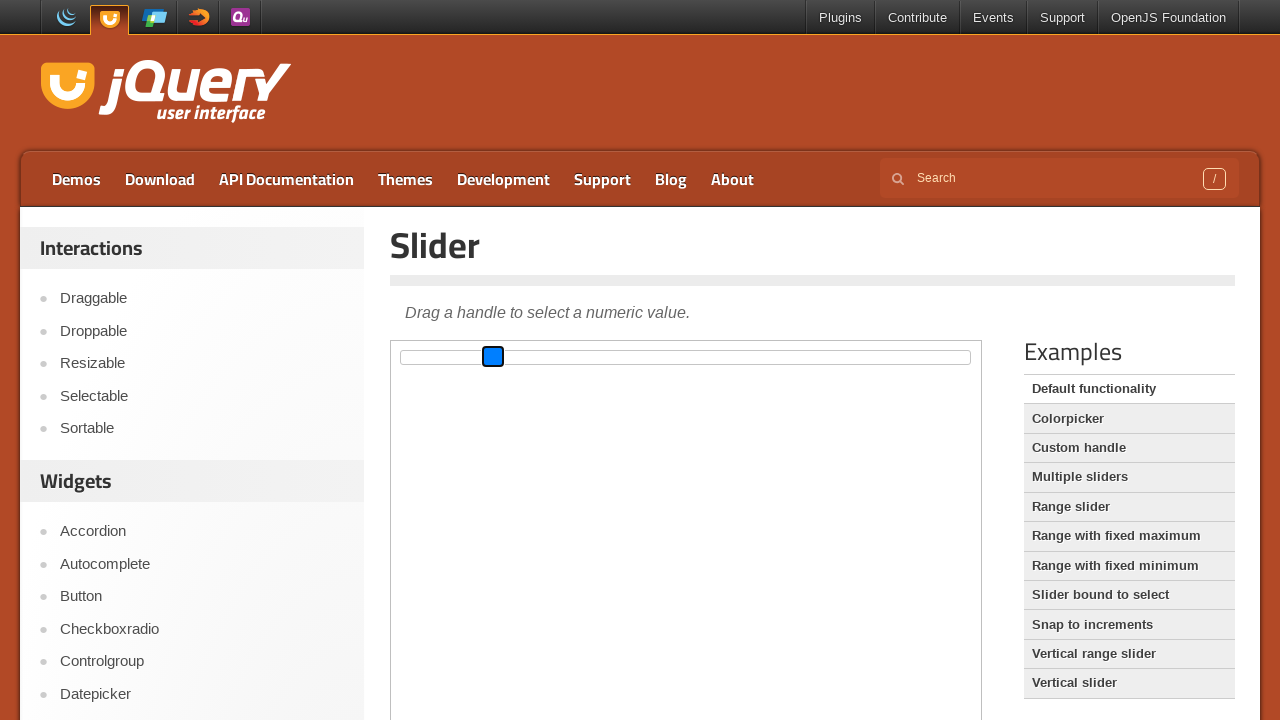

Released mouse button to complete slider drag at (492, 346)
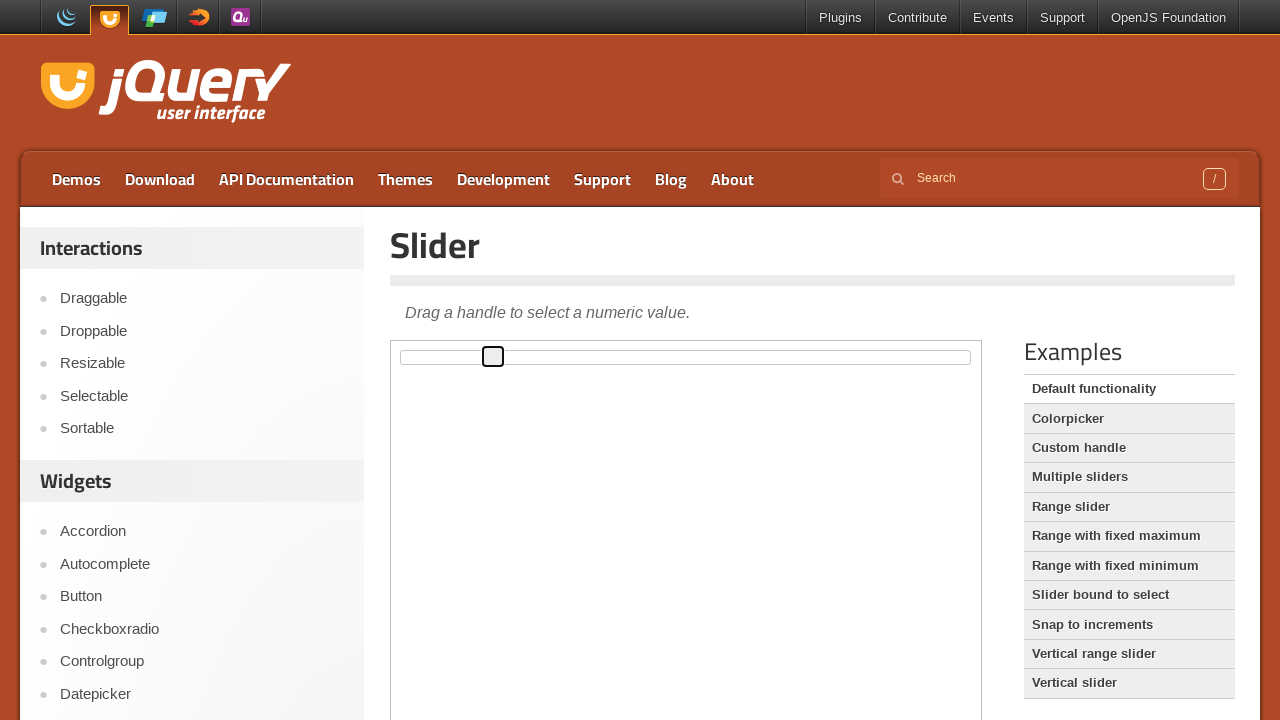

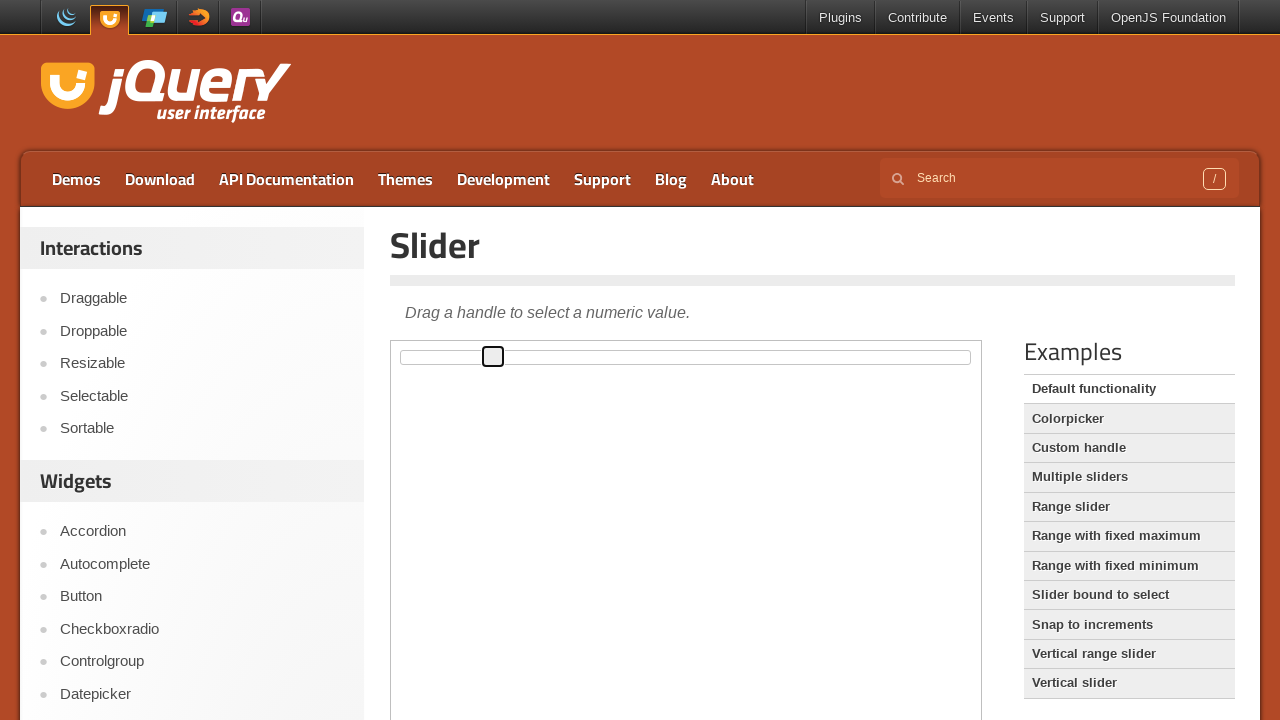